Tests JavaScript alert interactions including accepting a simple alert, accepting a confirm dialog, and entering text in a prompt dialog on the-internet.herokuapp.com test site.

Starting URL: https://the-internet.herokuapp.com/javascript_alerts

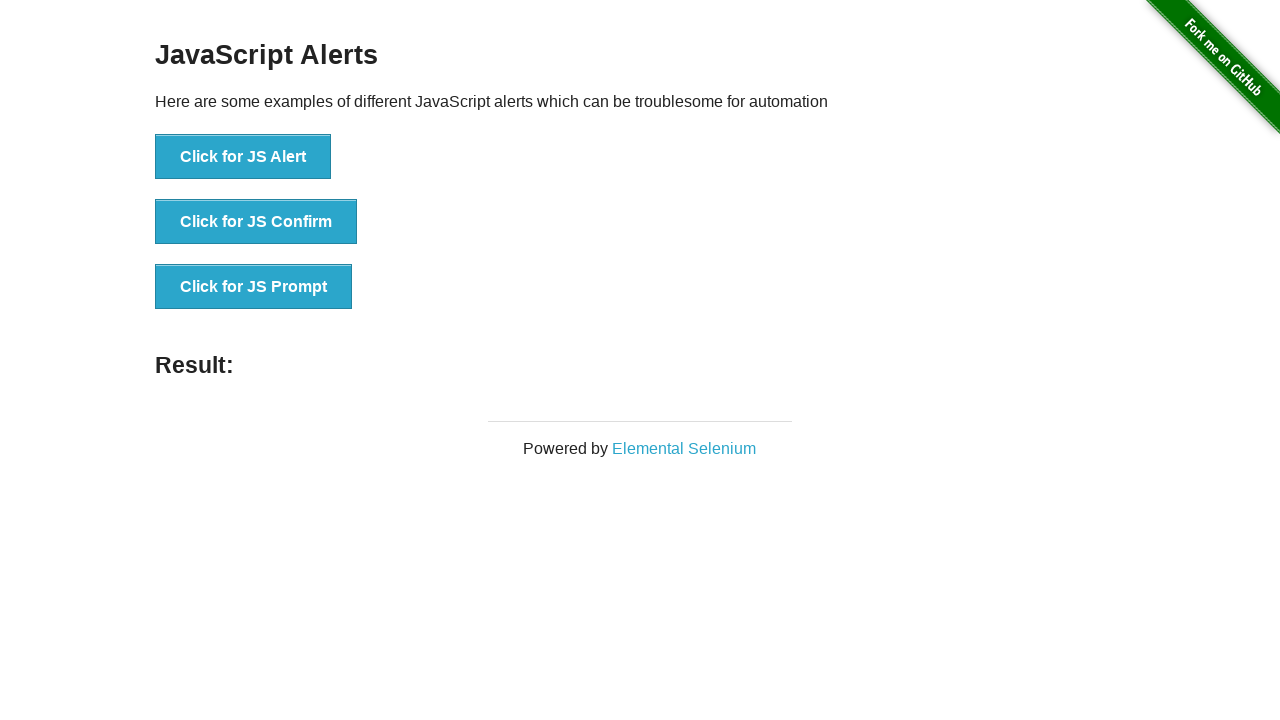

Clicked button to trigger JavaScript alert at (243, 157) on xpath=//button[@onclick='jsAlert()']
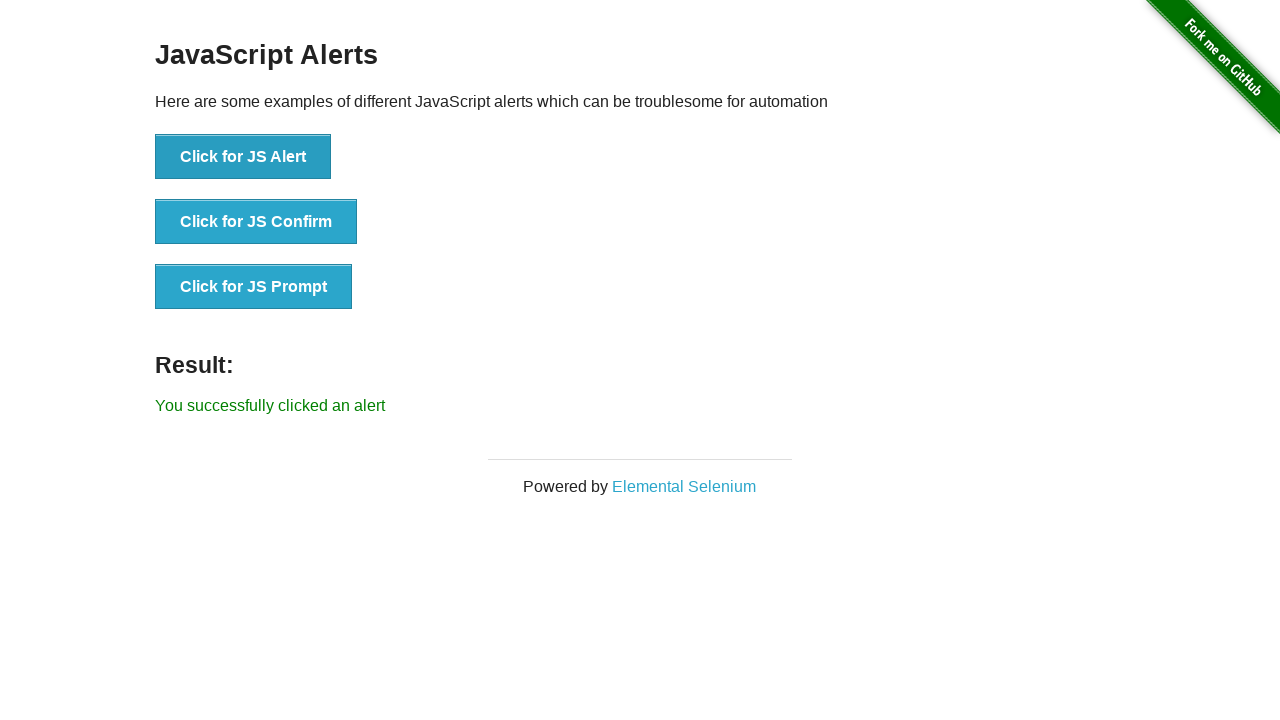

Clicked alert button and accepted the alert dialog at (243, 157) on xpath=//button[@onclick='jsAlert()']
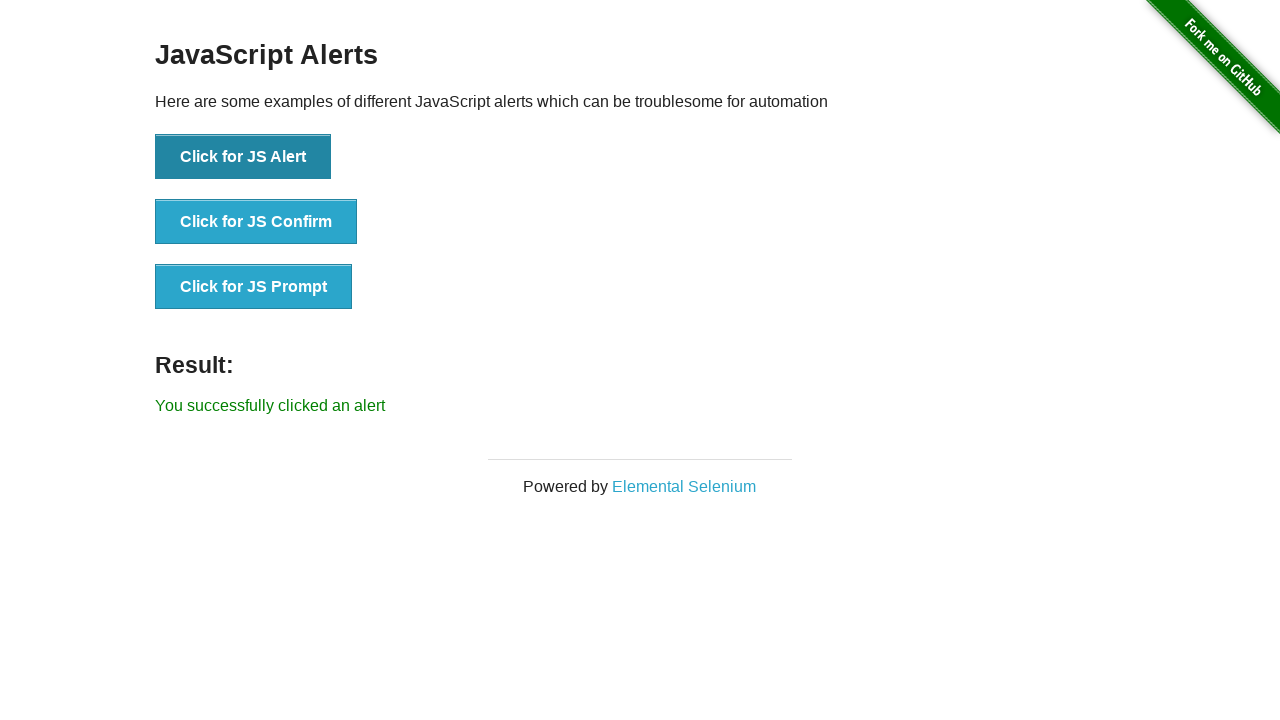

Clicked confirm button and accepted the confirm dialog at (256, 222) on xpath=//button[@onclick='jsConfirm()']
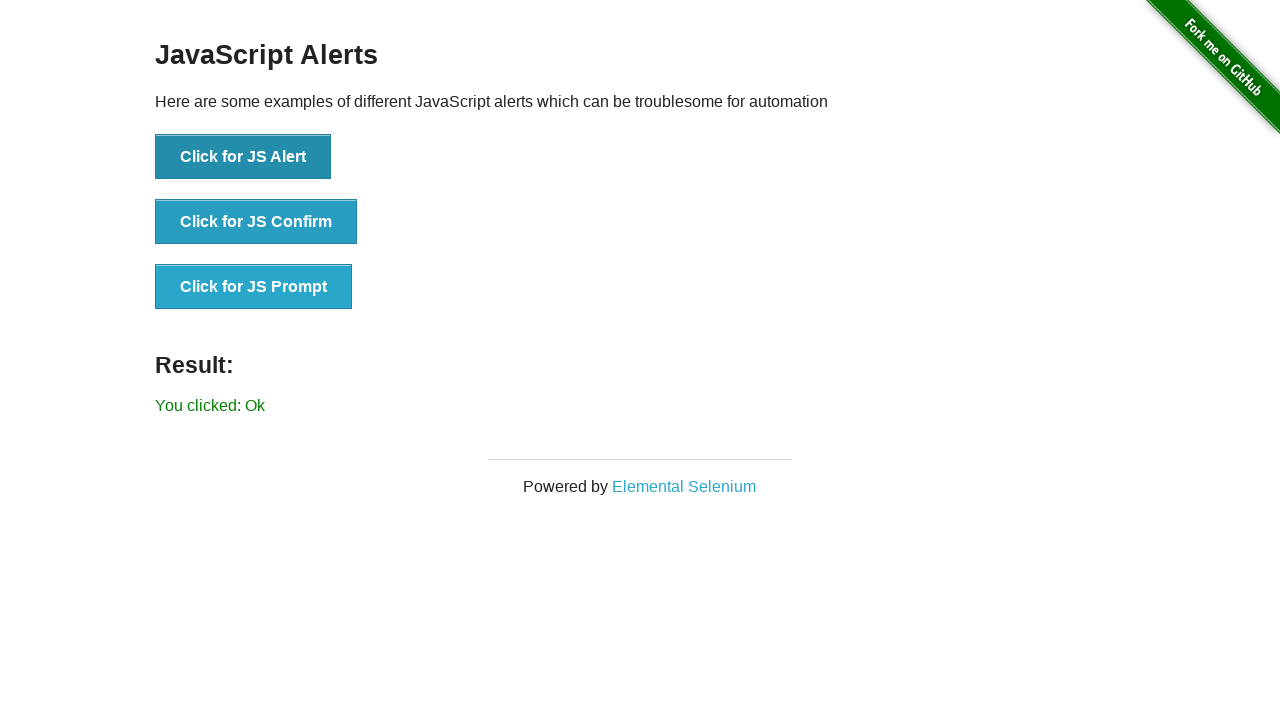

Waited for confirm dialog to be processed
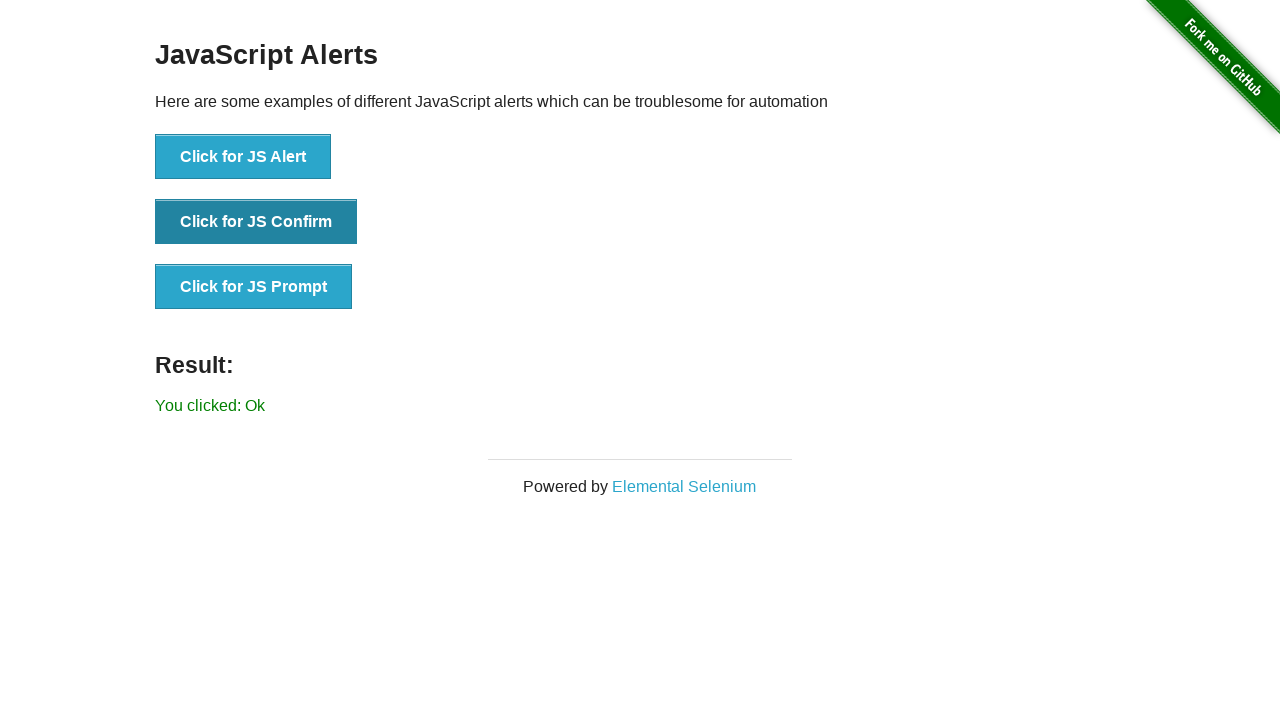

Clicked prompt button and entered text 'Hello how ru' in the prompt dialog at (254, 287) on xpath=//button[@onclick='jsPrompt()']
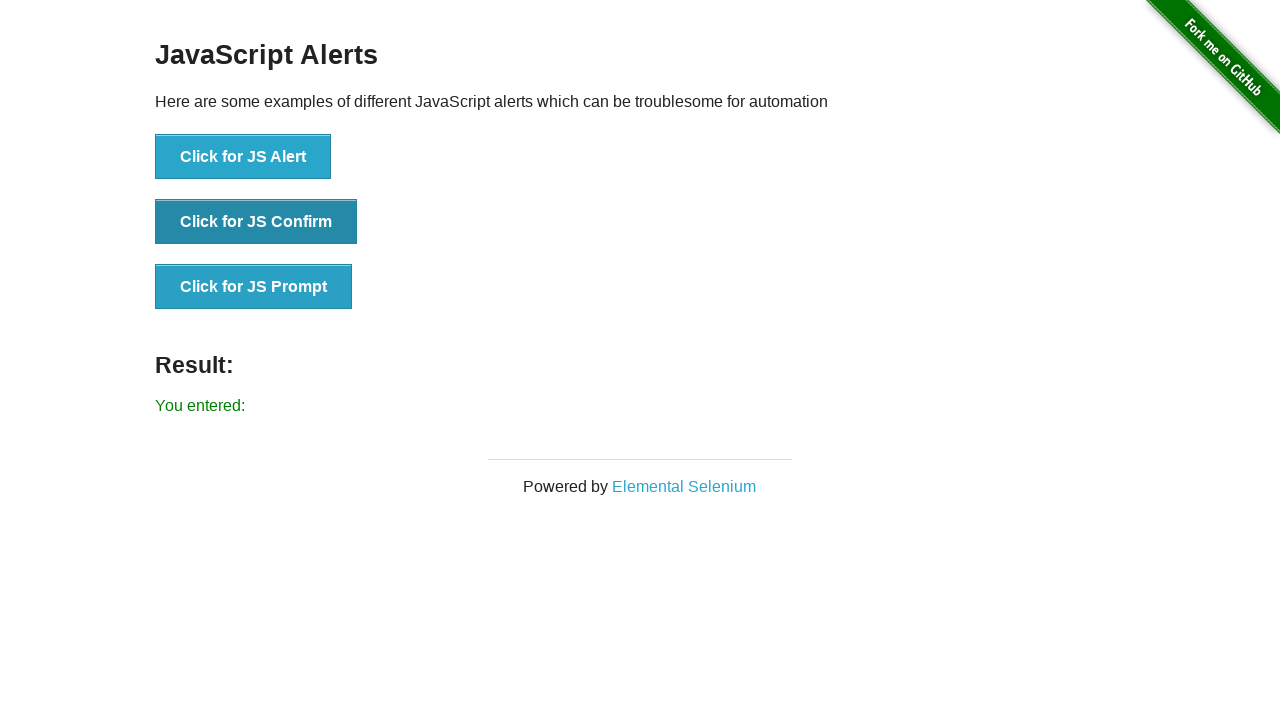

Waited for prompt dialog to be processed
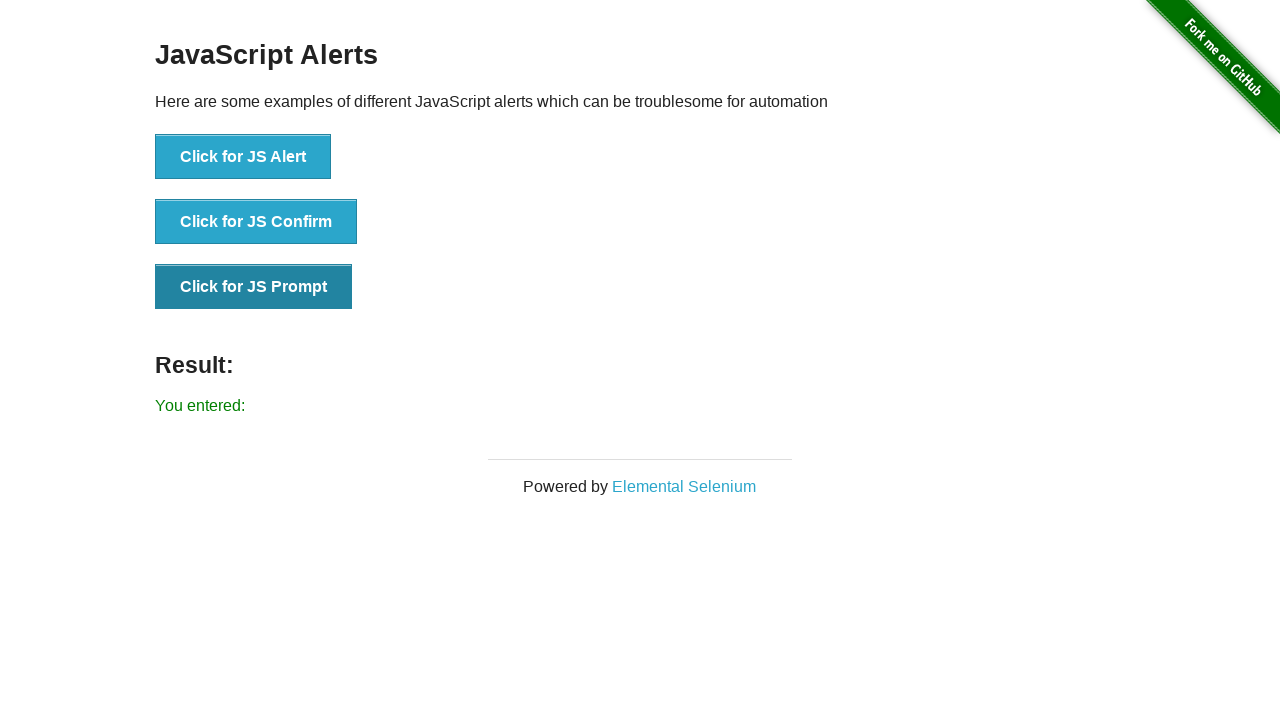

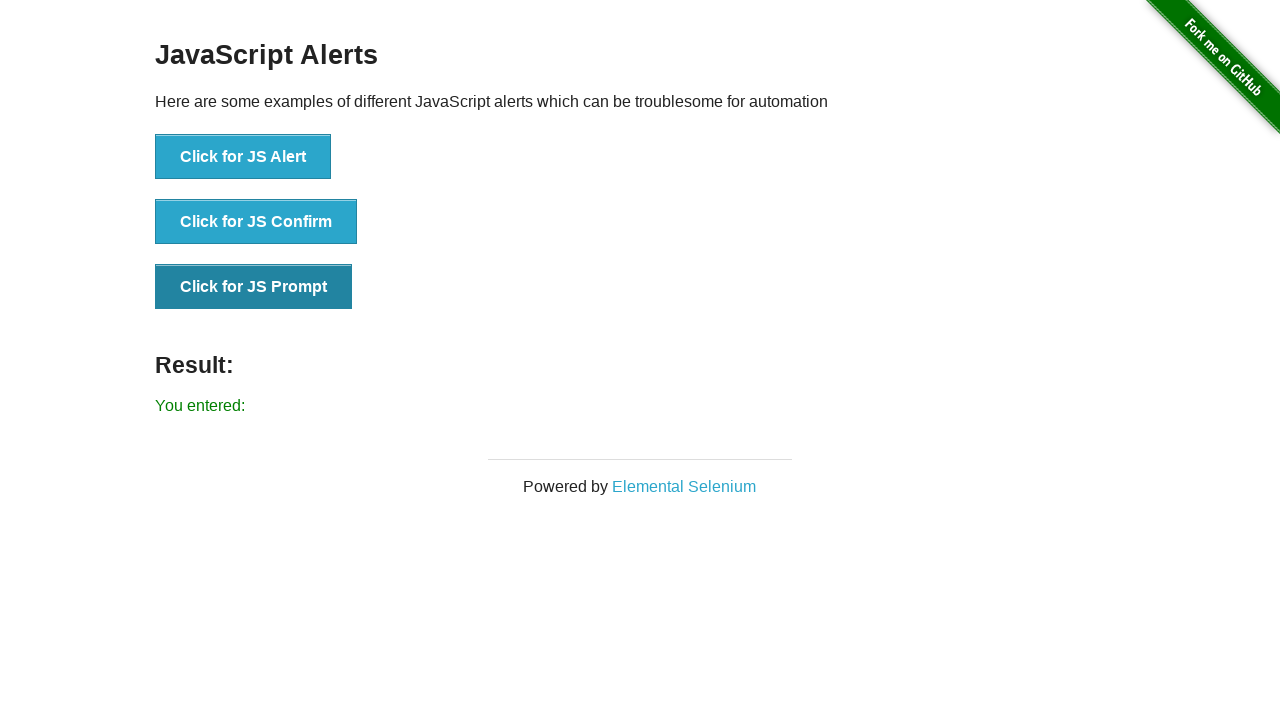